Tests todo list form submission by adding two tasks, marking the first one as complete, and verifying the checkbox states

Starting URL: https://demo.playwright.dev/todomvc/#/

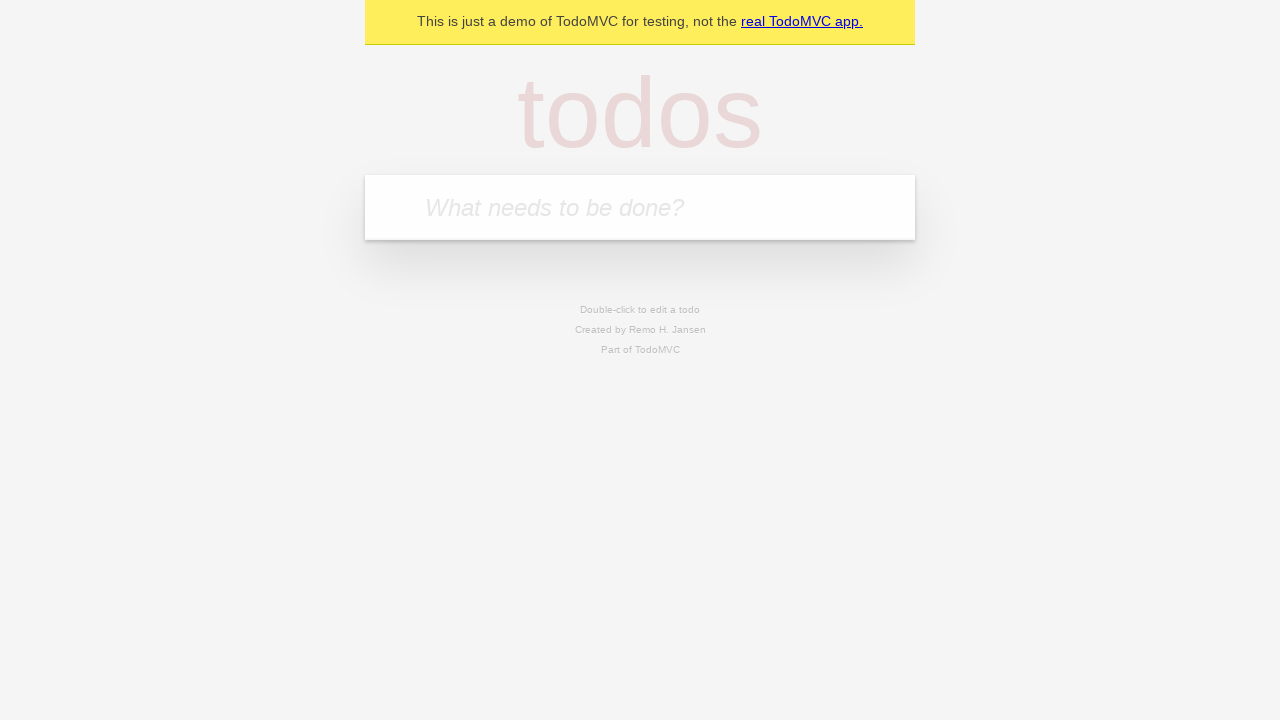

Filled todo input with 'Task 1' on internal:attr=[placeholder="What needs to be done?"i]
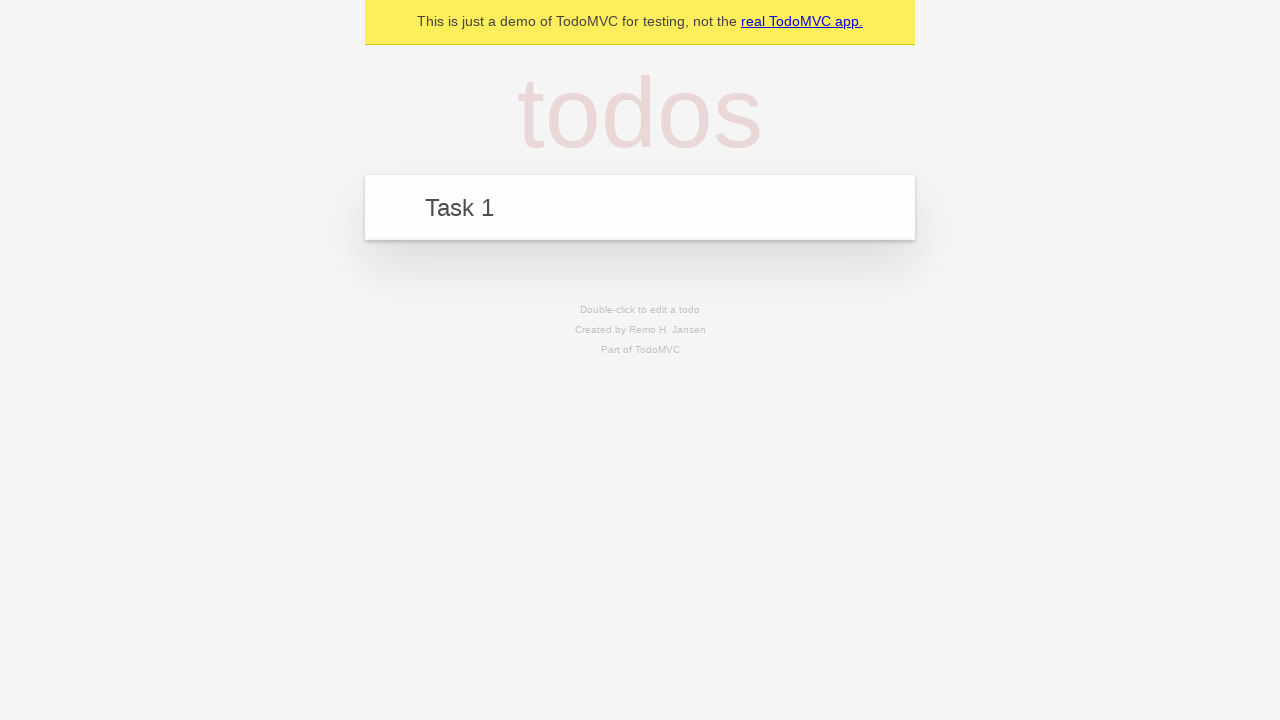

Pressed Enter to submit first task on internal:attr=[placeholder="What needs to be done?"i]
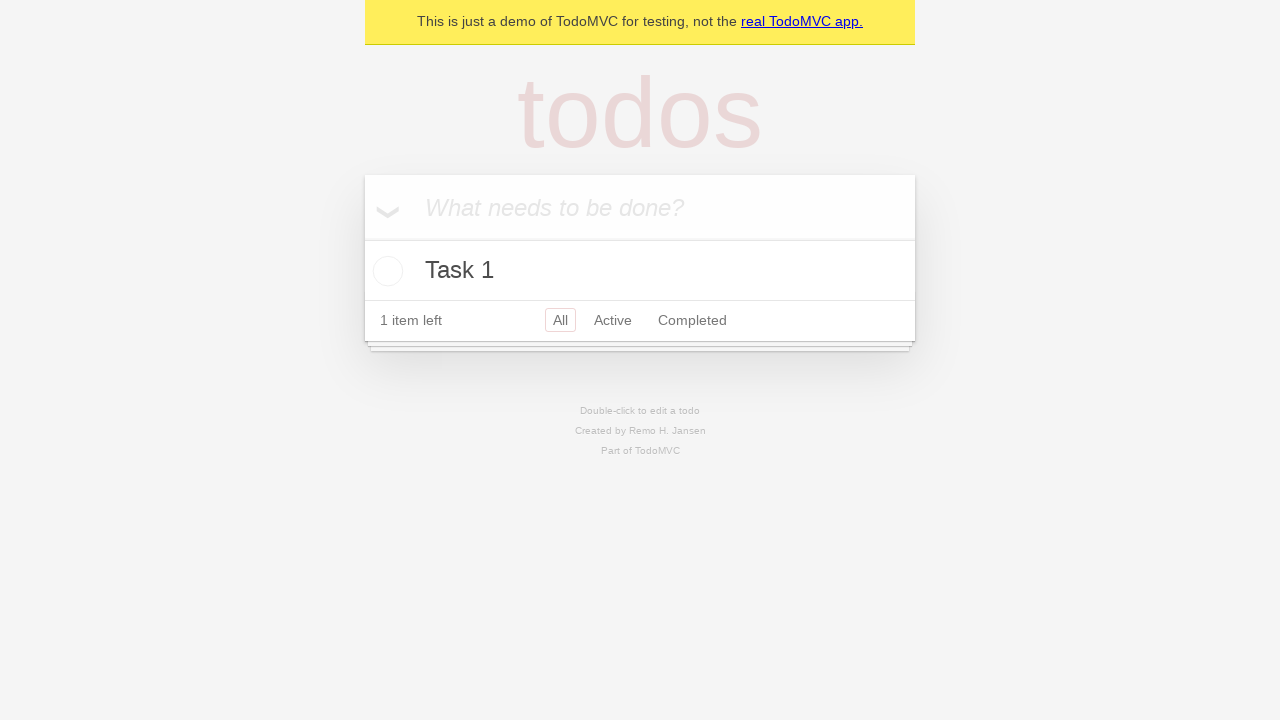

Filled todo input with 'Task 2' on internal:attr=[placeholder="What needs to be done?"i]
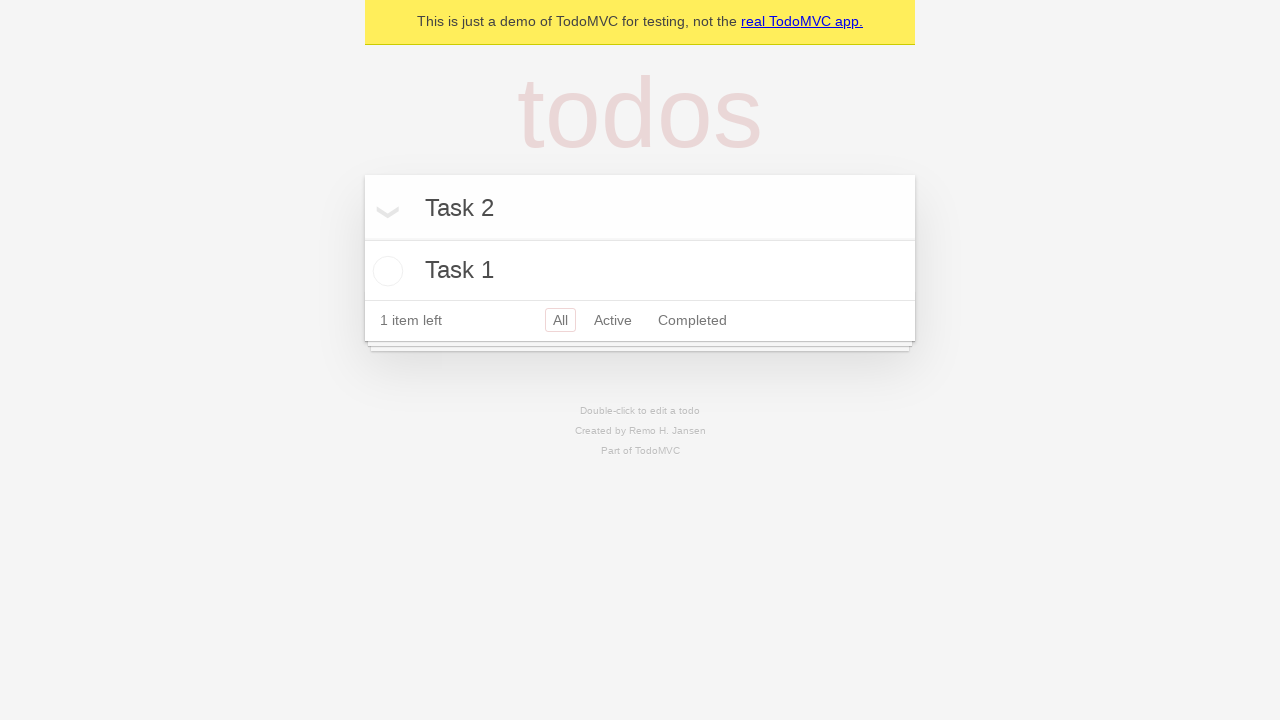

Pressed Enter to submit second task on internal:attr=[placeholder="What needs to be done?"i]
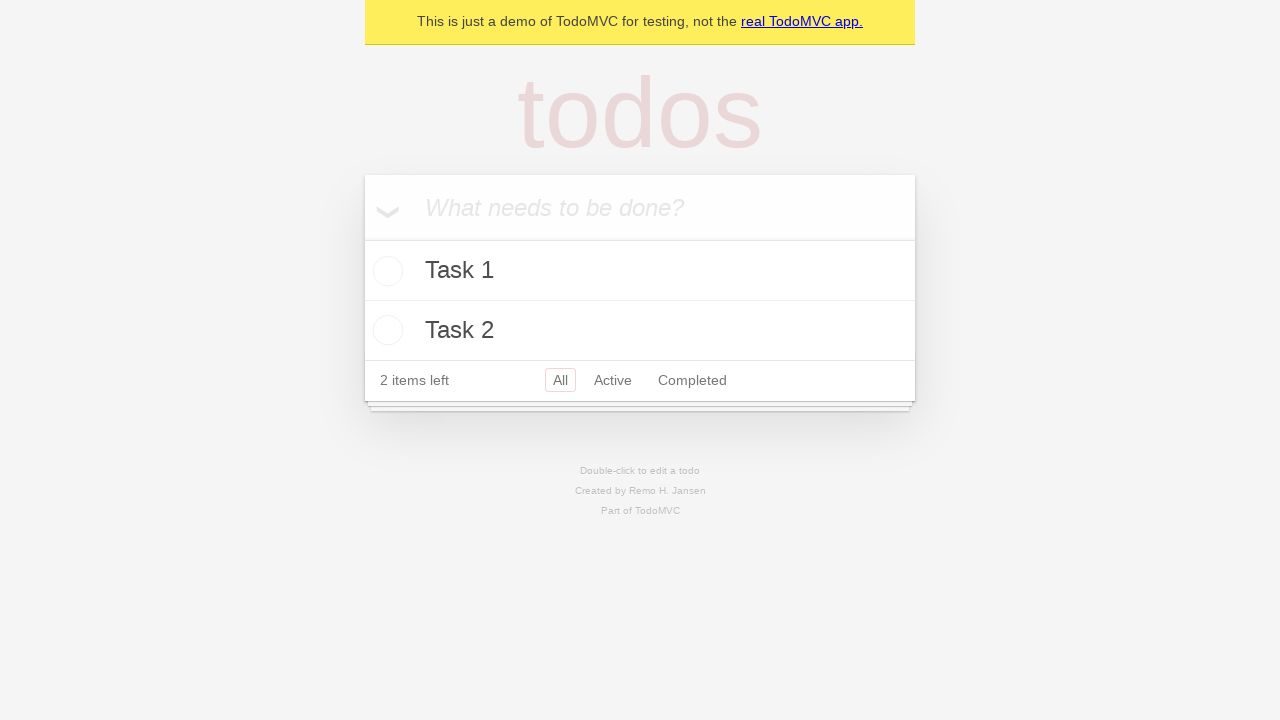

Marked first task as complete by clicking its checkbox at (385, 271) on internal:label="Toggle Todo"i >> nth=0
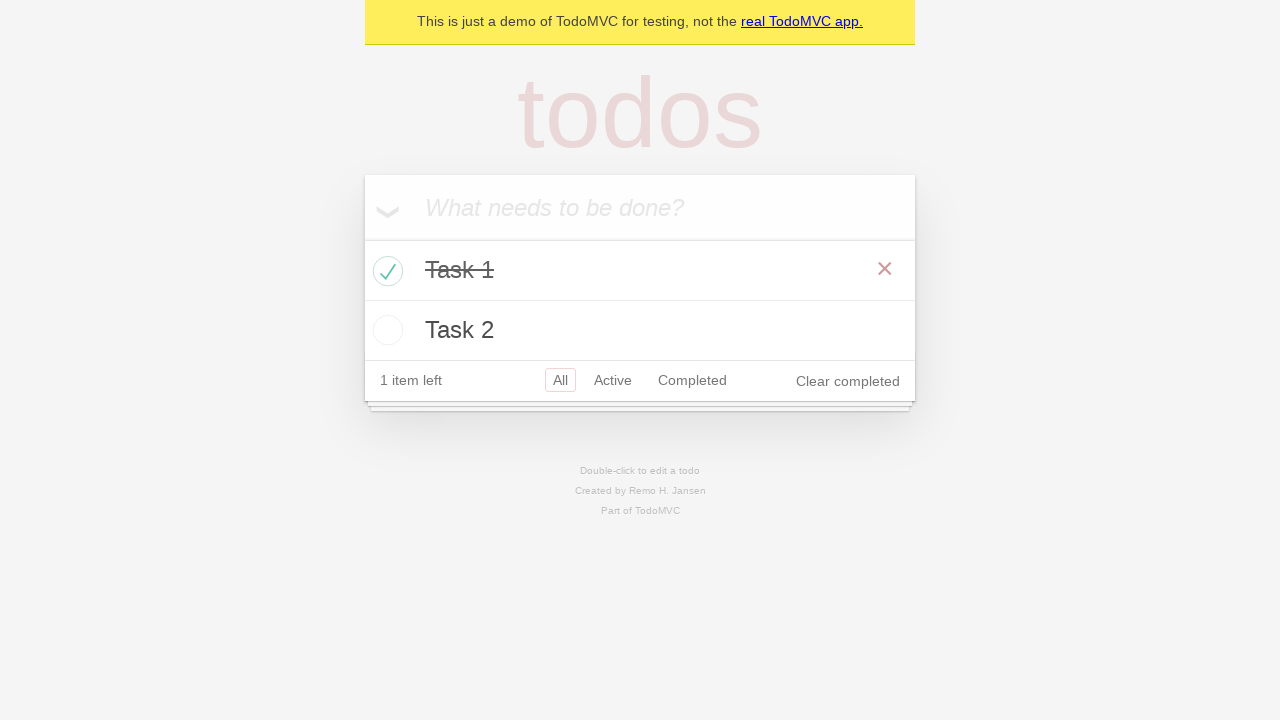

Verified checkbox states are visible
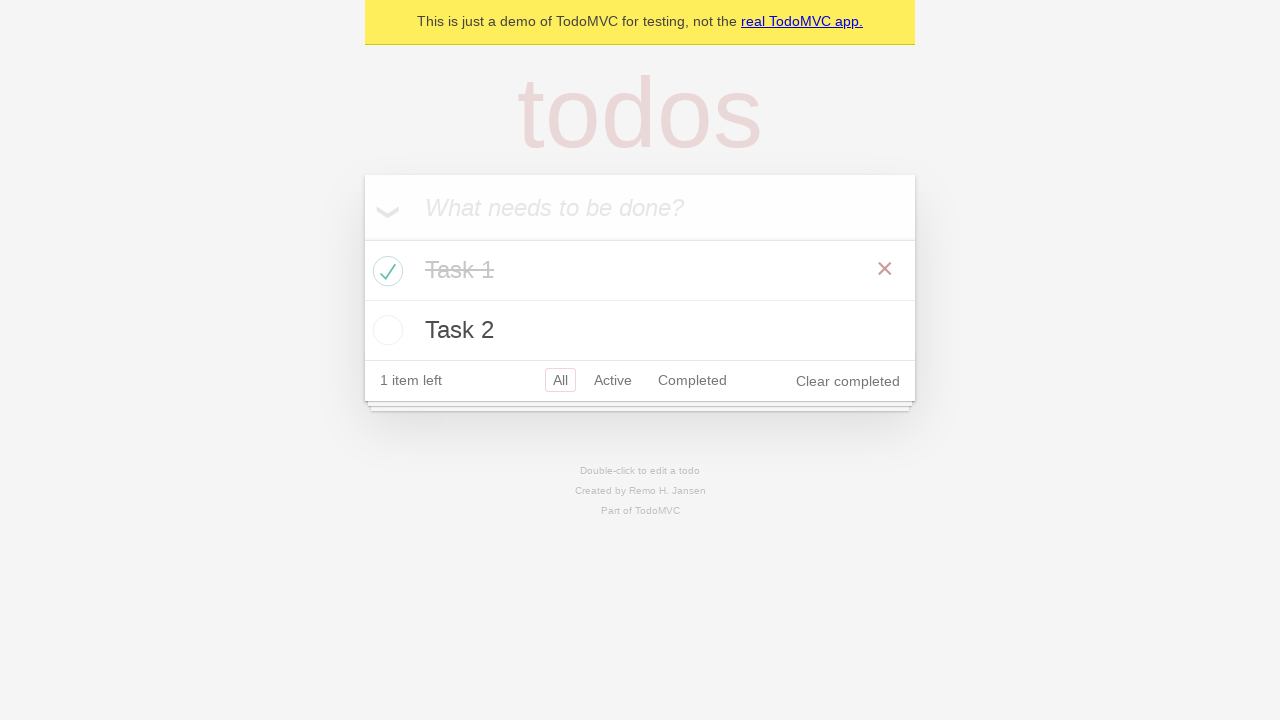

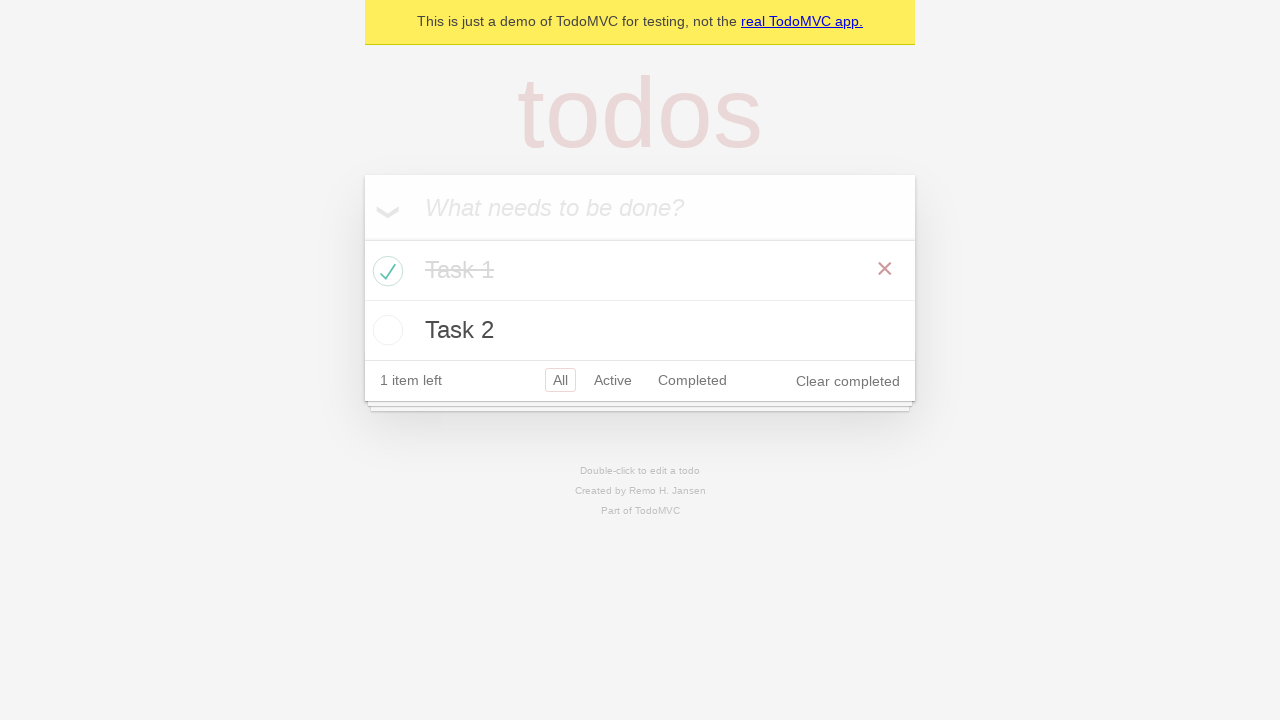